Tests browser notification functionality by clicking a button that triggers a notification and verifying the notification title

Starting URL: https://bonigarcia.dev/selenium-webdriver-java/notifications.html

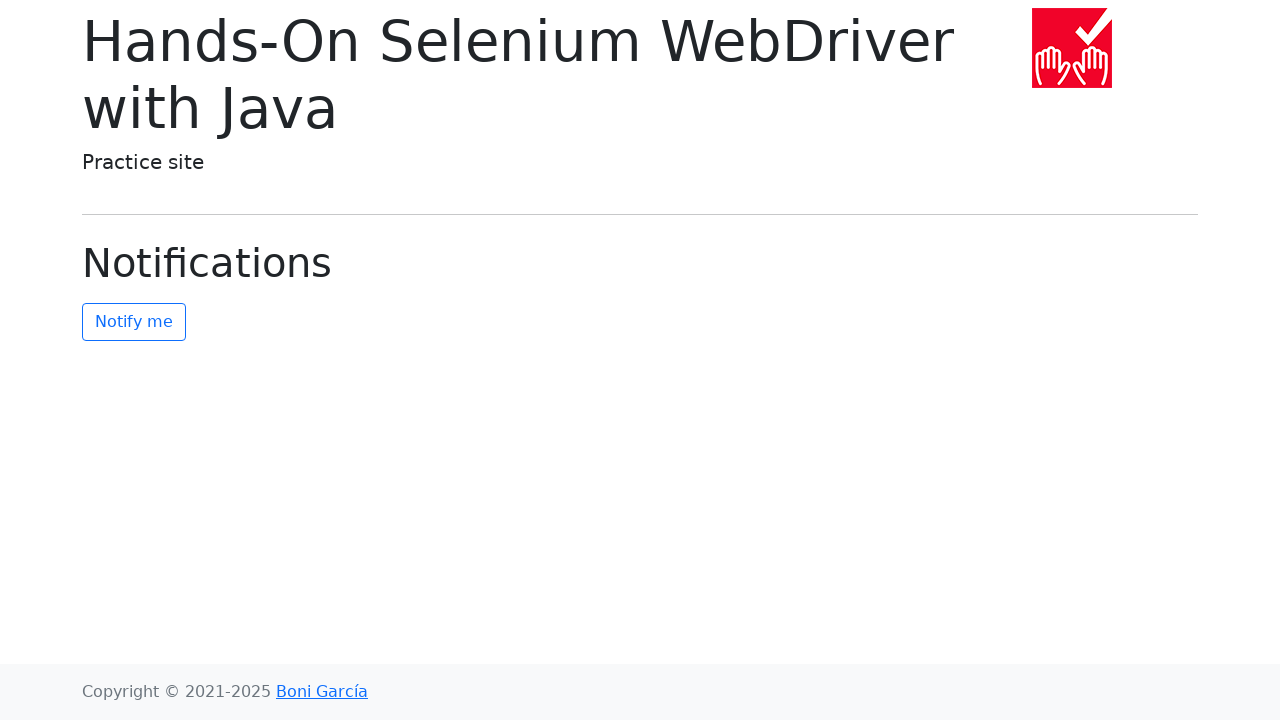

Clicked the notify button to trigger notification at (134, 322) on #notify-me
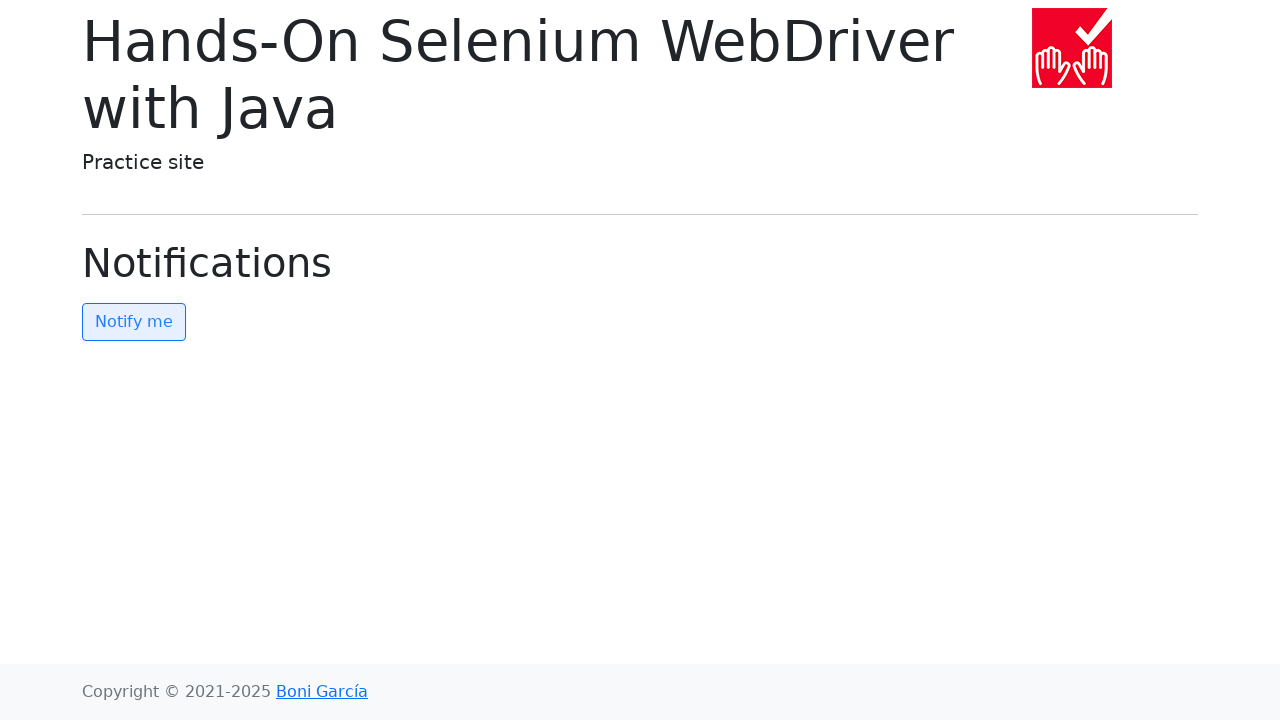

Waited for notification to be triggered
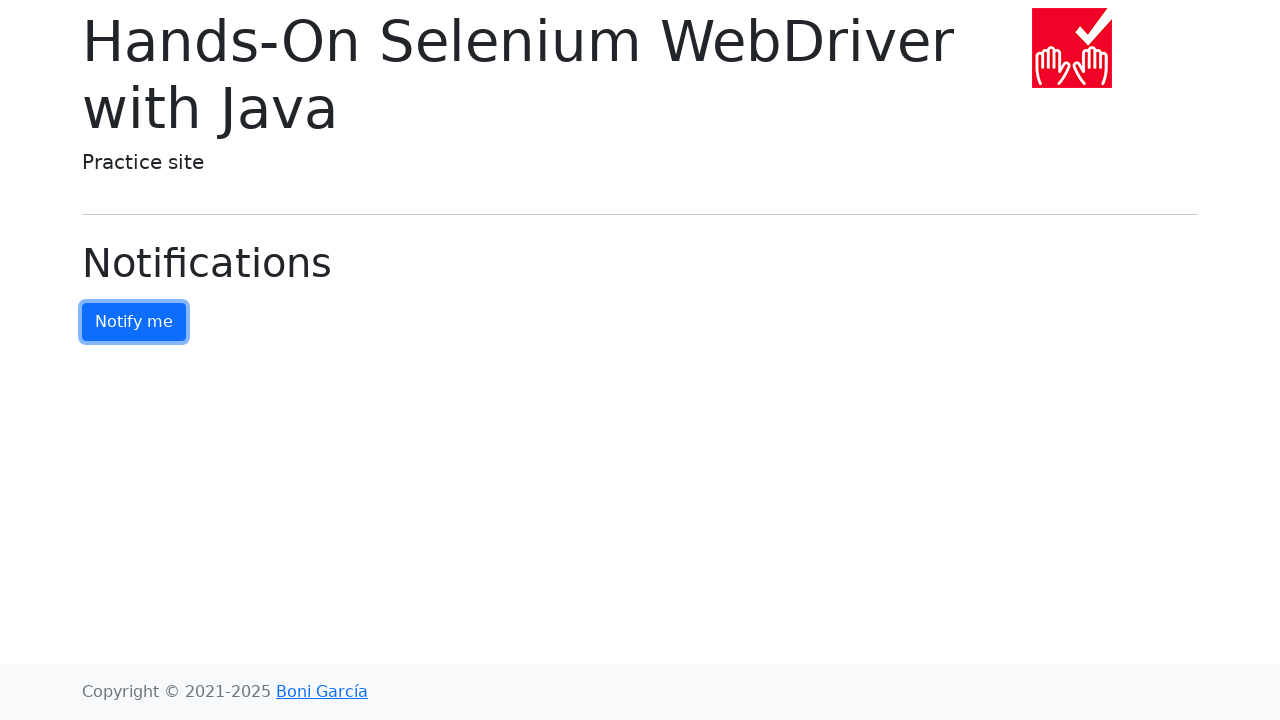

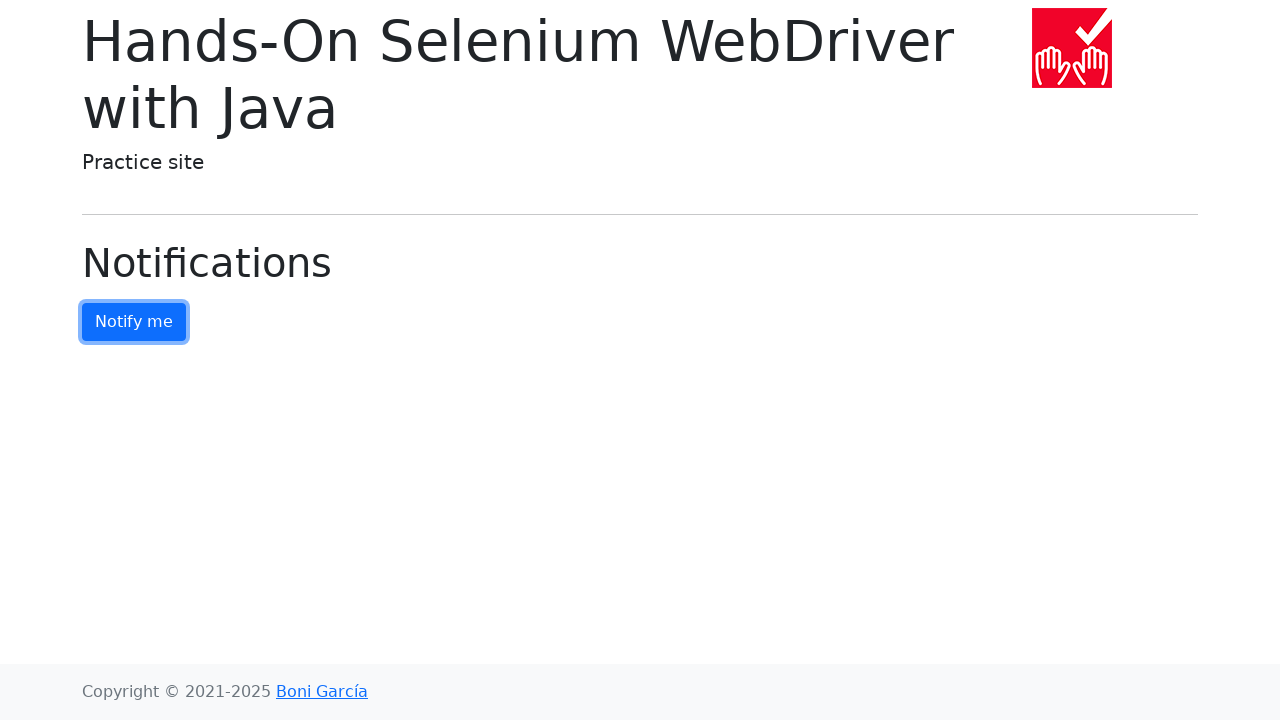